Opens the RedBus website and verifies the page loads by checking for the page title

Starting URL: https://www.redbus.in

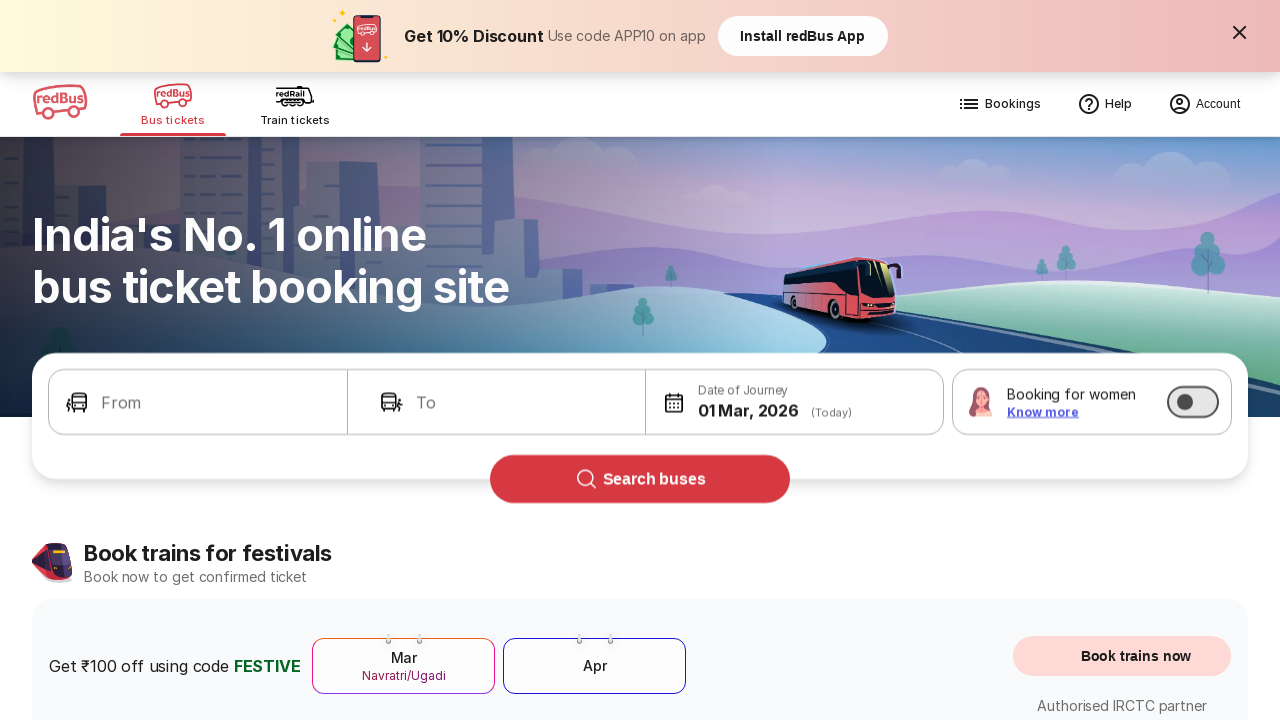

Page DOM content fully loaded
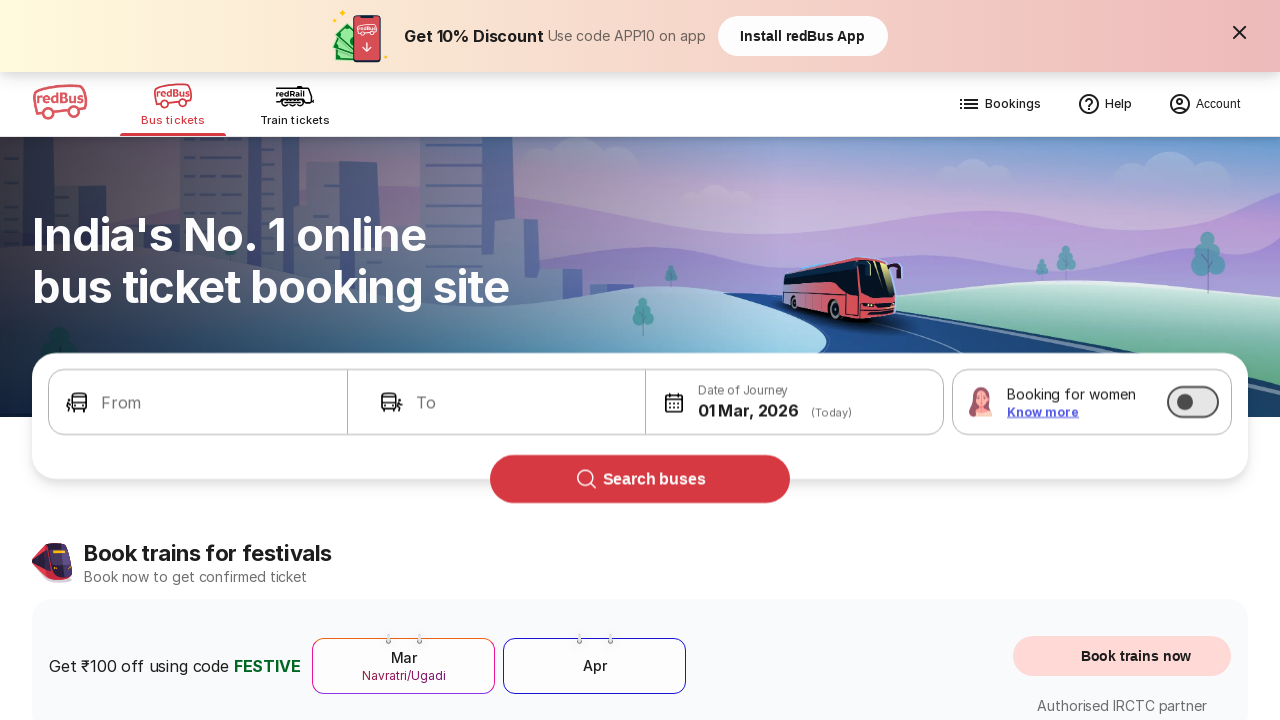

Body element found - RedBus page loaded successfully
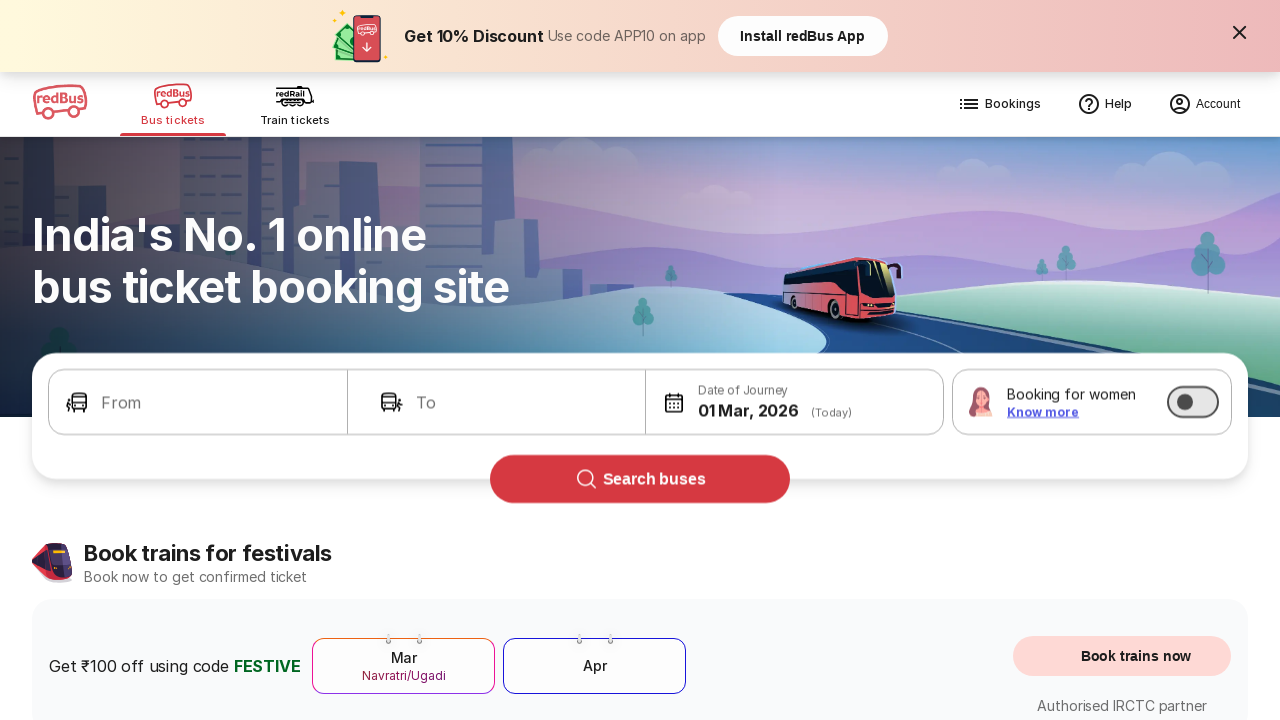

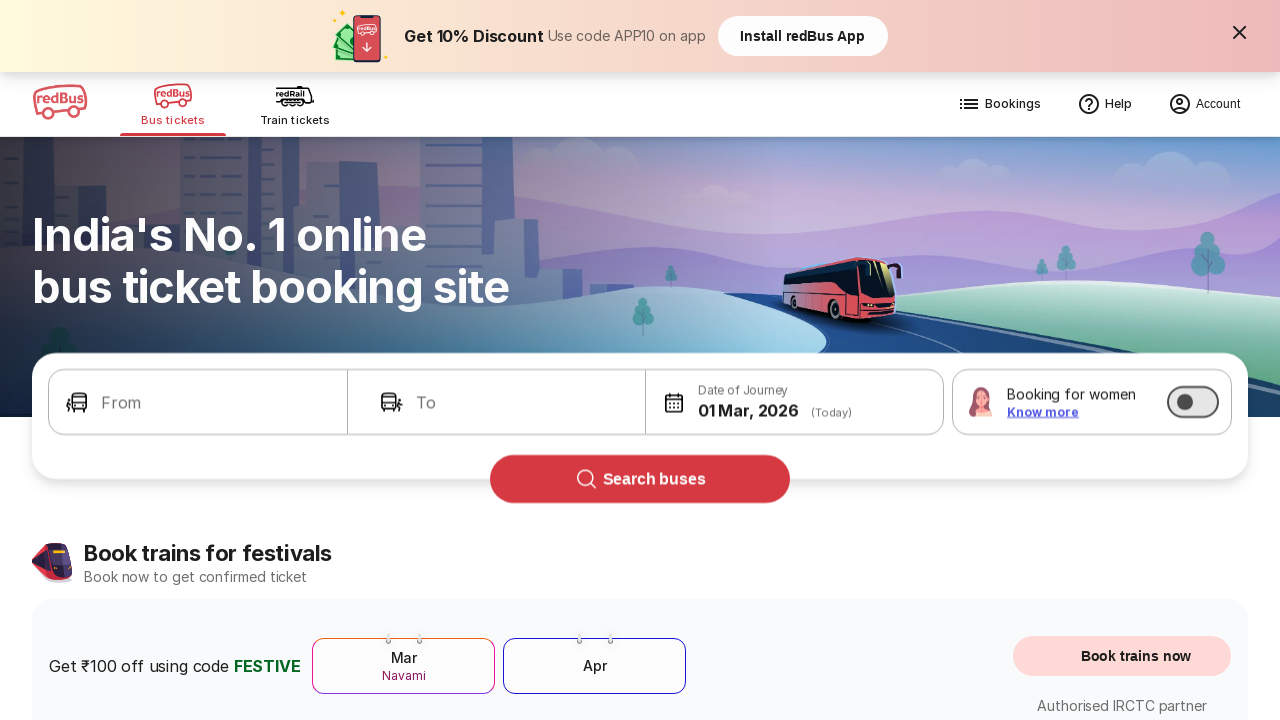